Tests the patient registration portal by registering a person in care (as legal guardian), filling in personal details including name, PHN, and date of birth, then proceeding through the registration flow.

Starting URL: https://healthbc--hlthbcuatx.sandbox.my.site.com/primarycarepatientregistration/s/

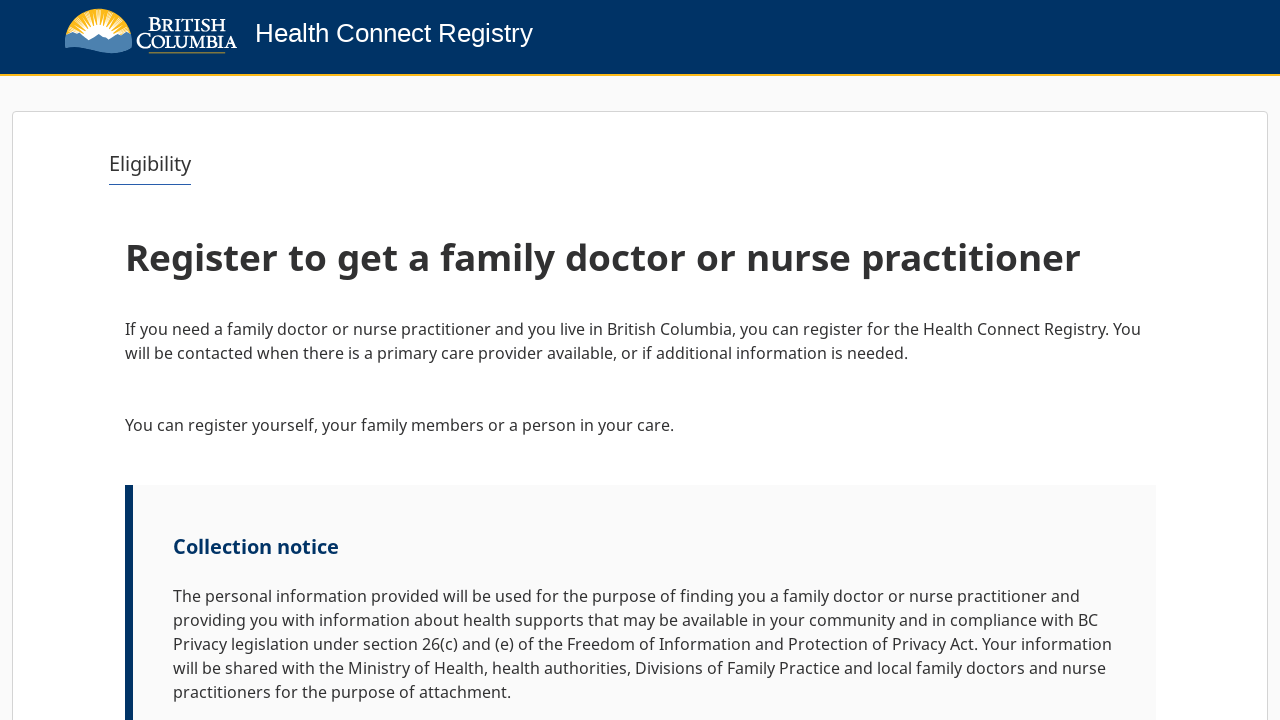

Clicked Next button to proceed from initial screen at (1092, 660) on internal:role=button[name="Next"i]
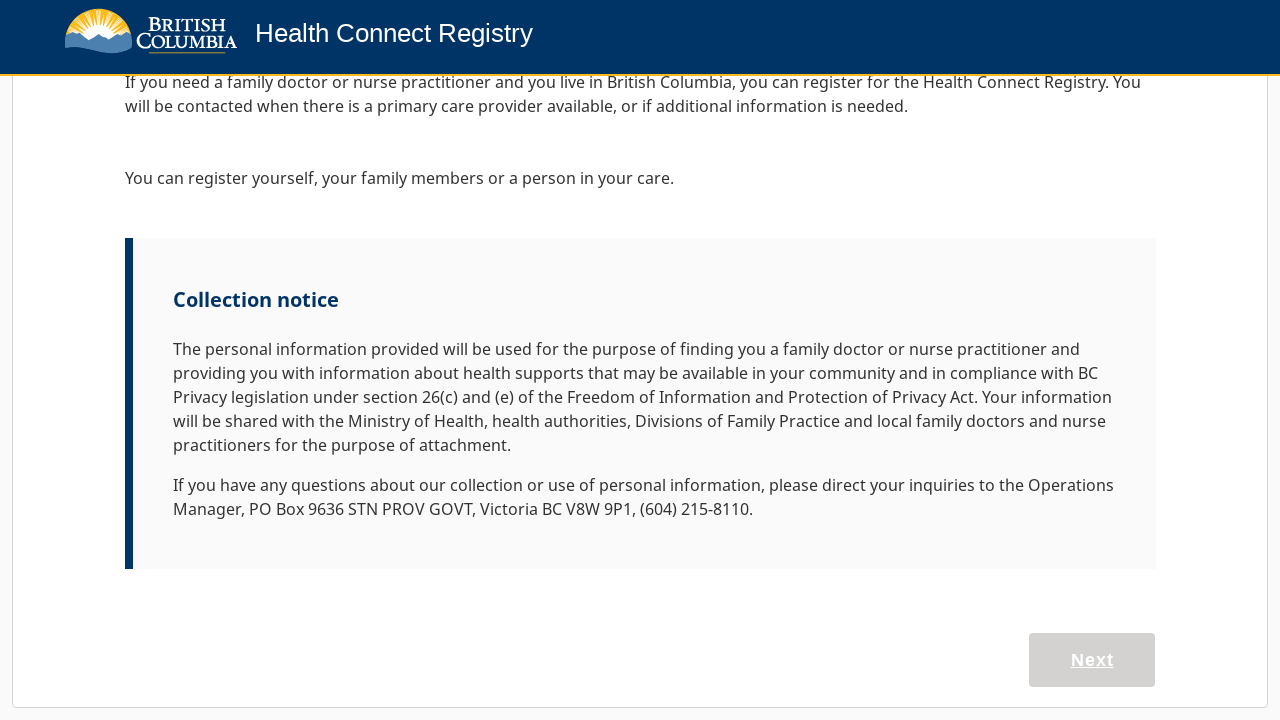

Clicked on 'I am registering a person in my care' heading at (895, 578) on internal:role=heading[name="I am registering a person in"i]
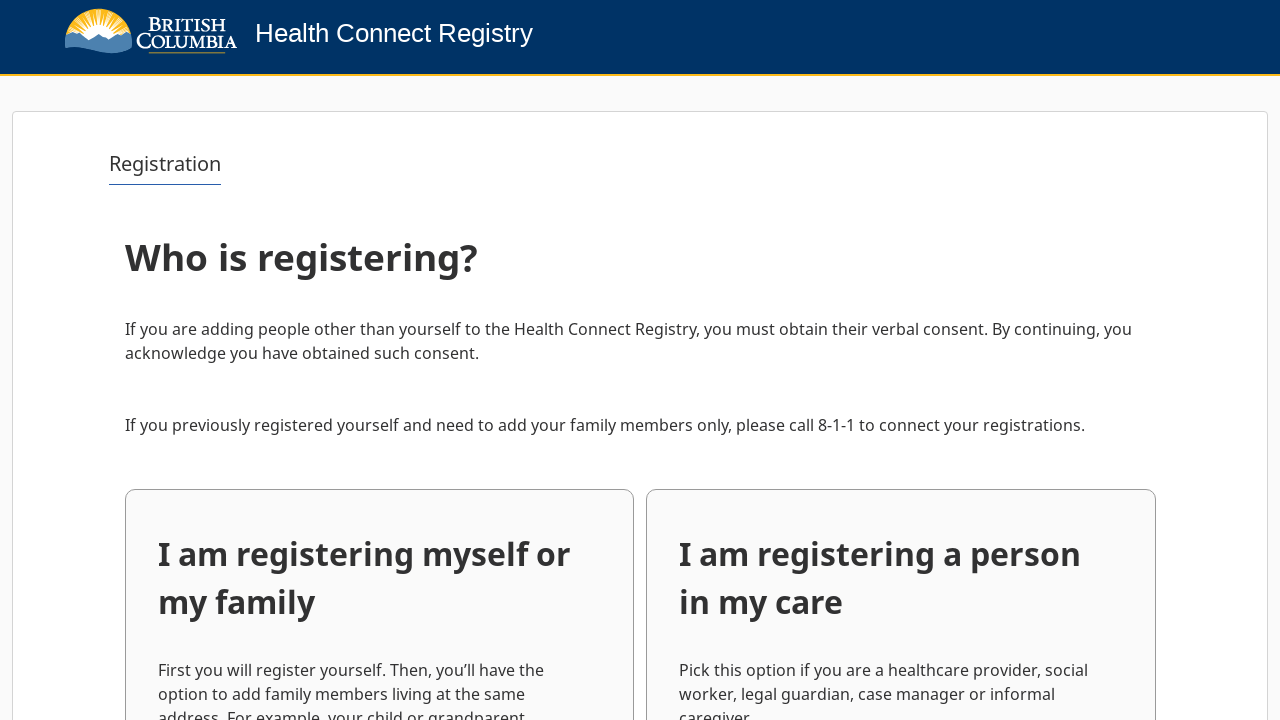

Clicked 'Register a person in my care' button at (901, 611) on internal:role=button[name="Register a person in my care"i]
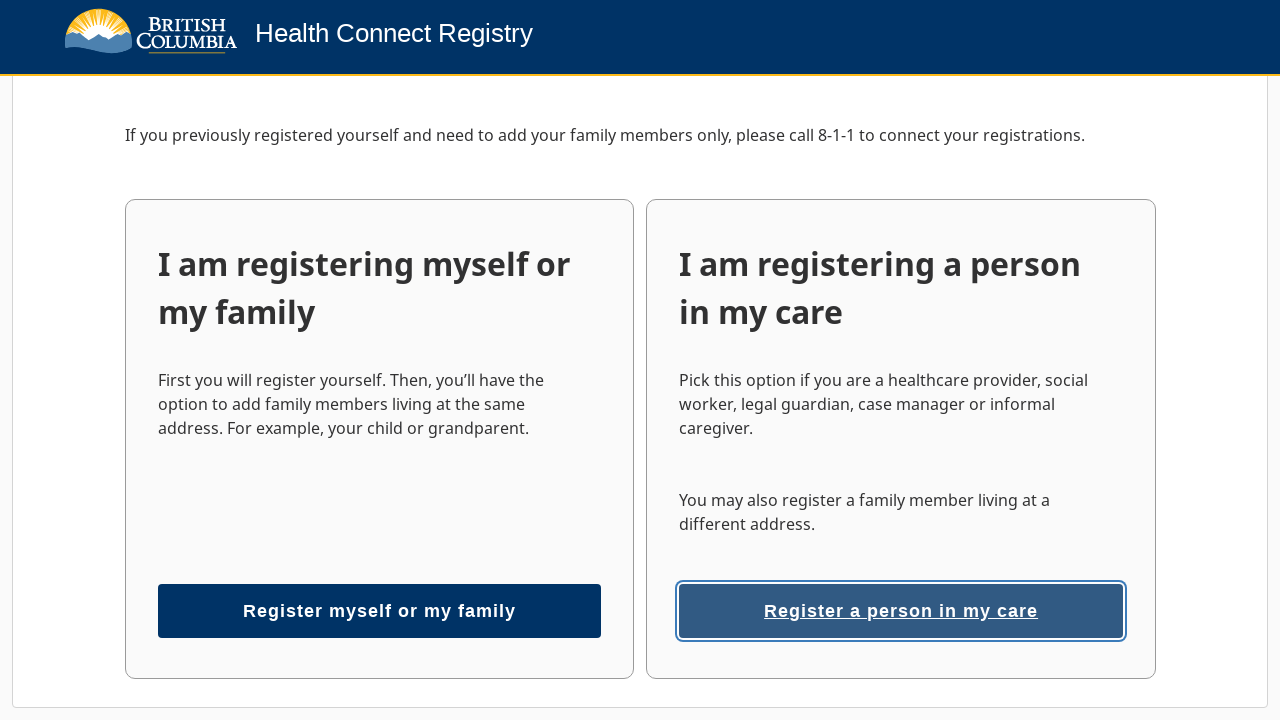

Opened relationship type dropdown at (393, 704) on internal:role=combobox[name="Your relationship to this"i]
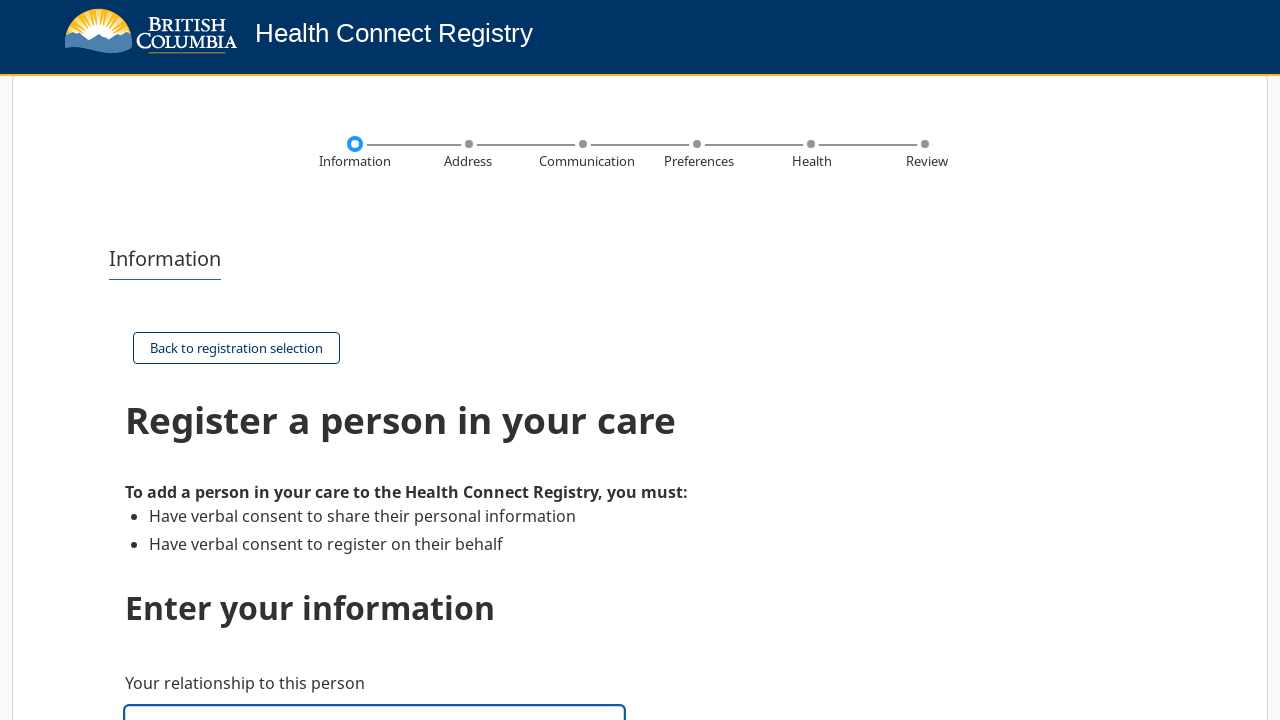

Selected 'Legal guardian' from relationship dropdown at (180, 360) on internal:text="Legal guardian"s
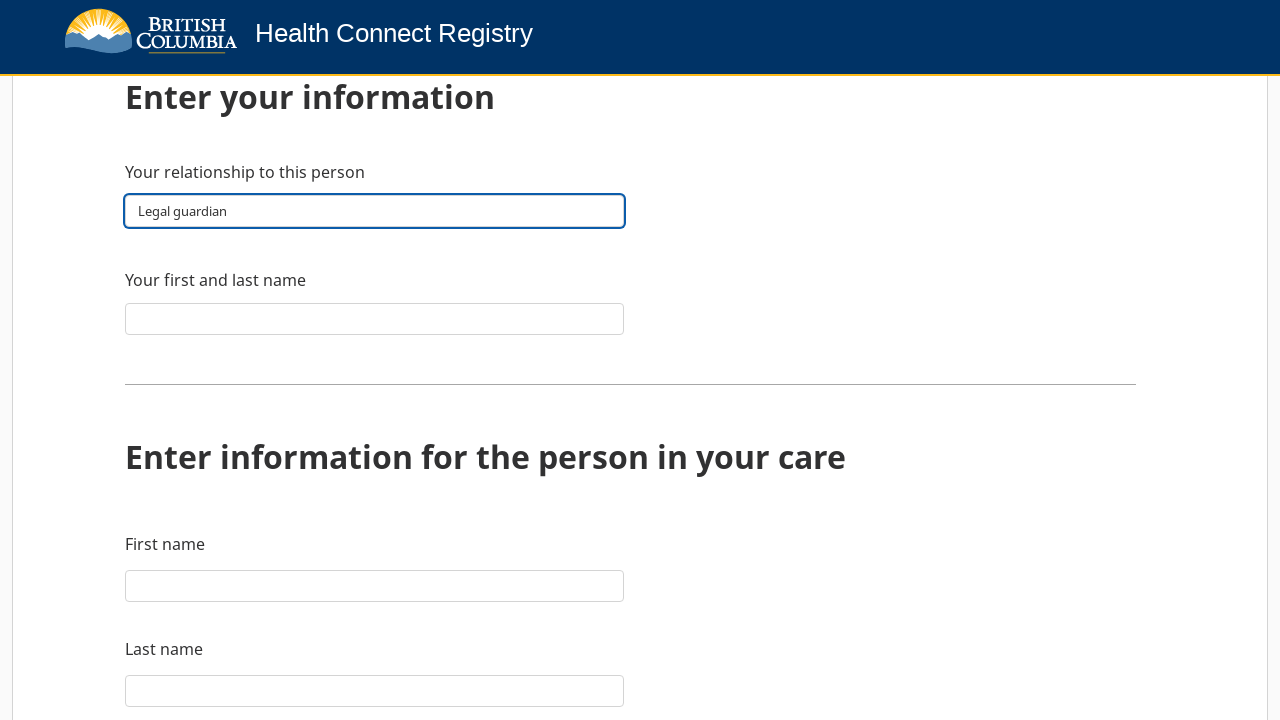

Clicked on guardian's name field at (375, 318) on internal:label="Your first and last name"i
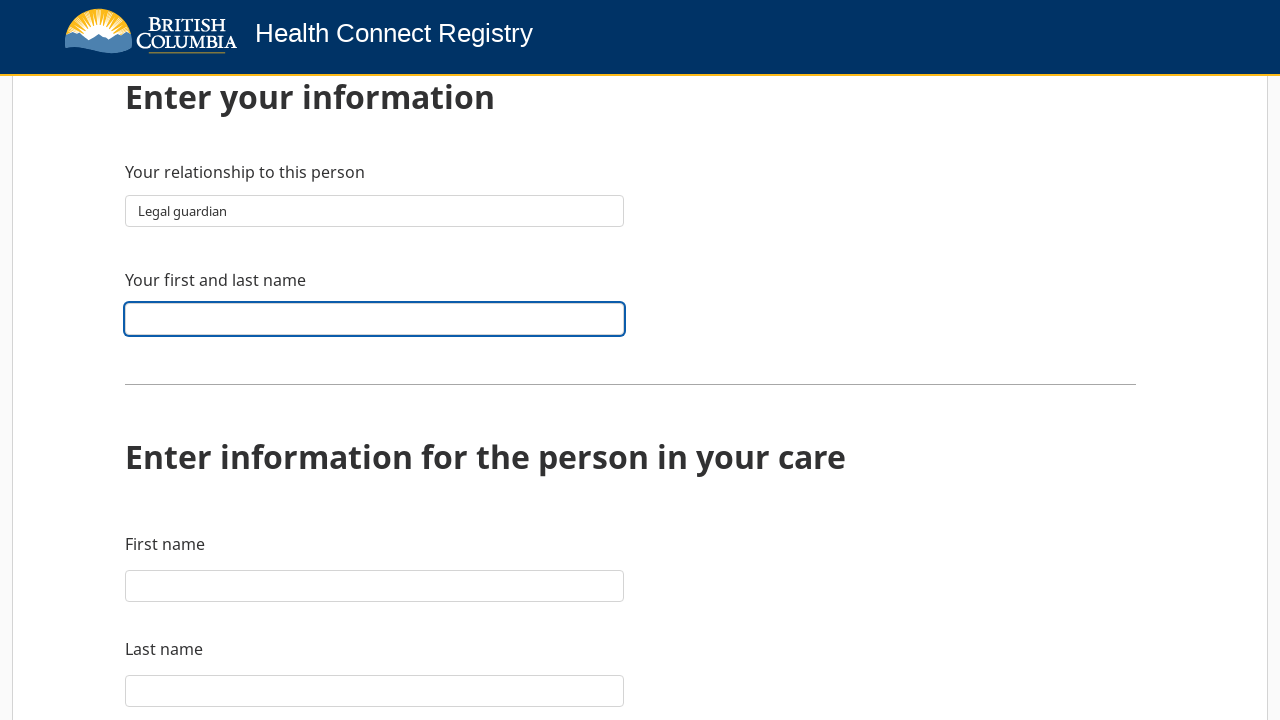

Filled guardian's name with 'TestBot LegalGuardian' on internal:label="Your first and last name"i
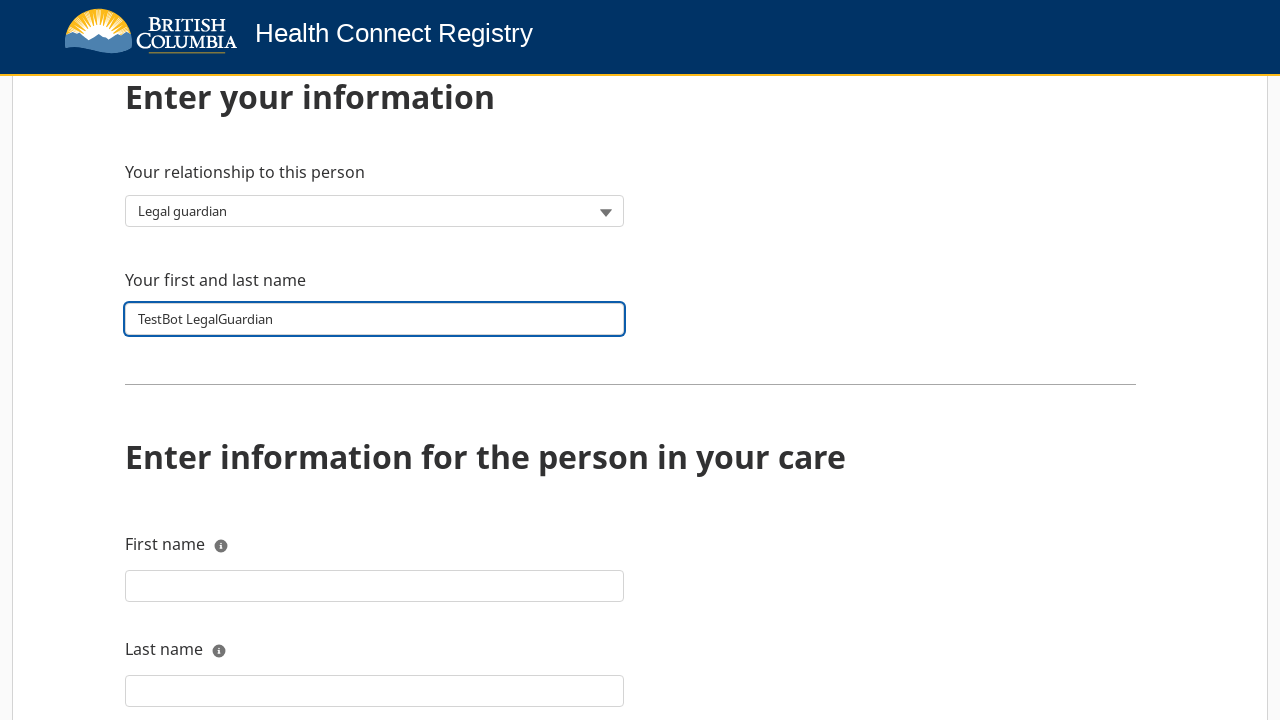

Clicked on patient's first name field at (375, 586) on internal:label="First name"s
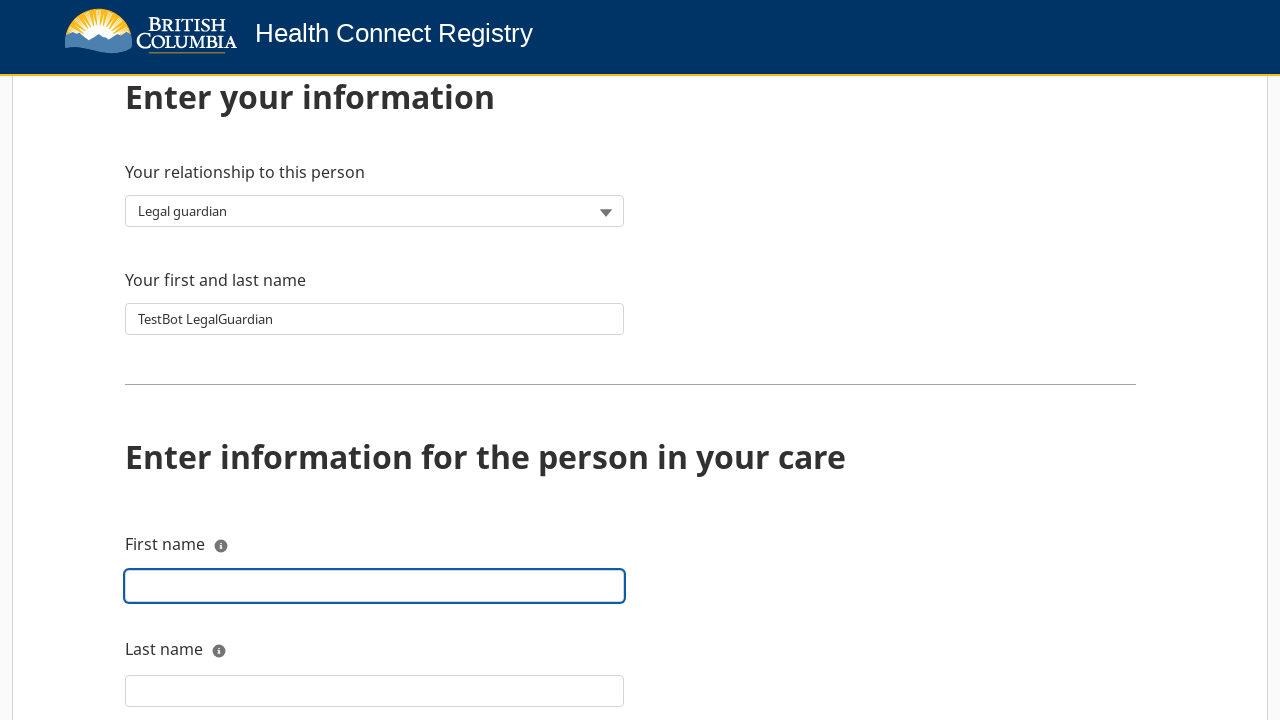

Filled patient's first name with 'Marcus' on internal:label="First name"s
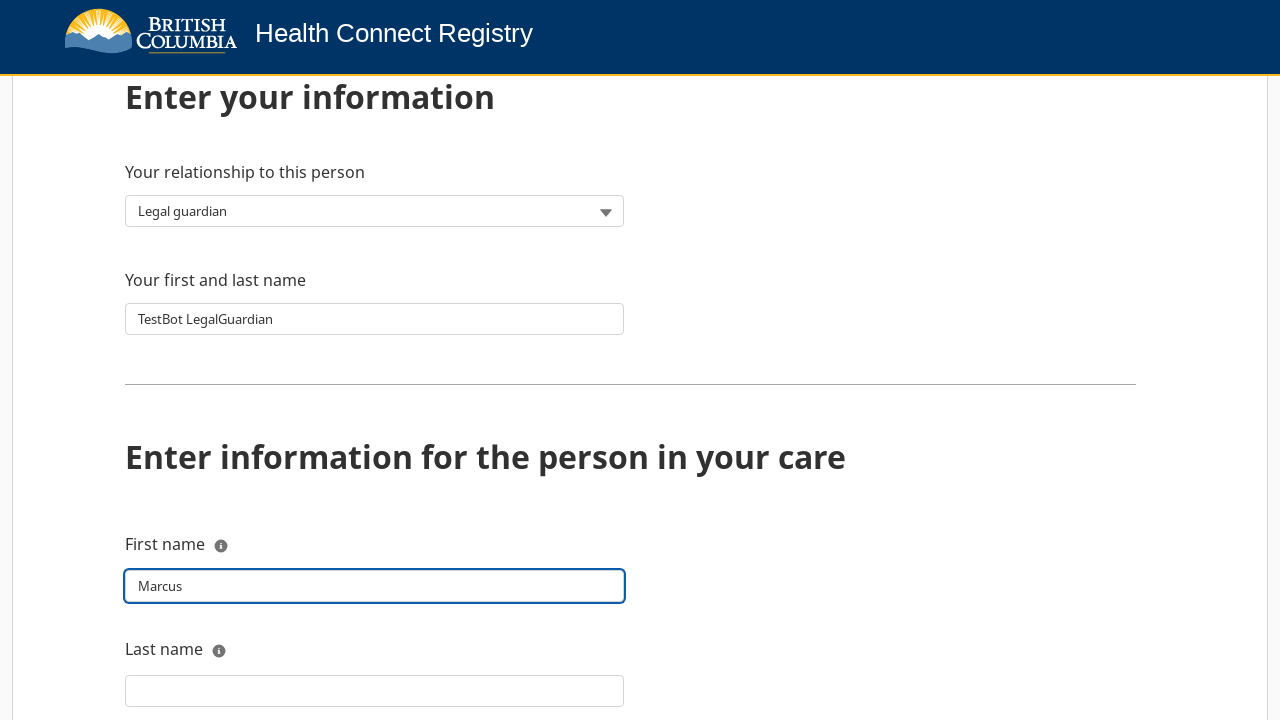

Clicked on patient's last name field at (375, 691) on internal:label="Last name"s
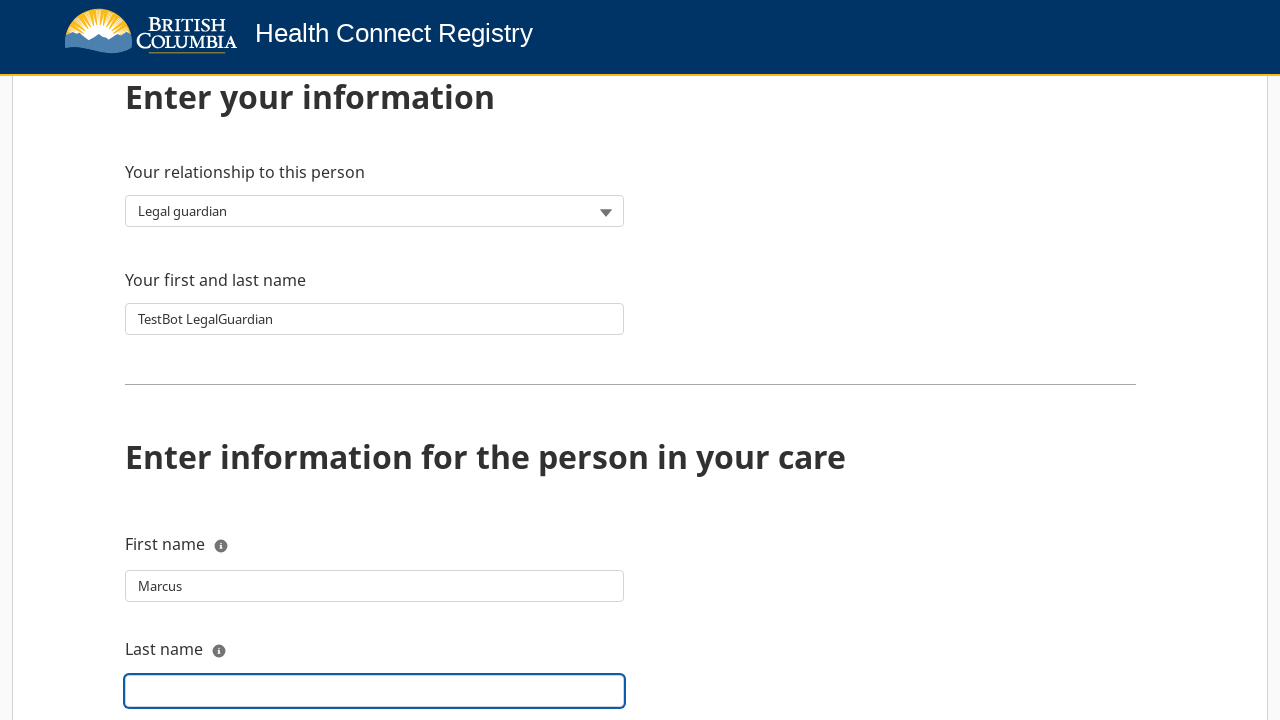

Filled patient's last name with 'Thompson' on internal:label="Last name"s
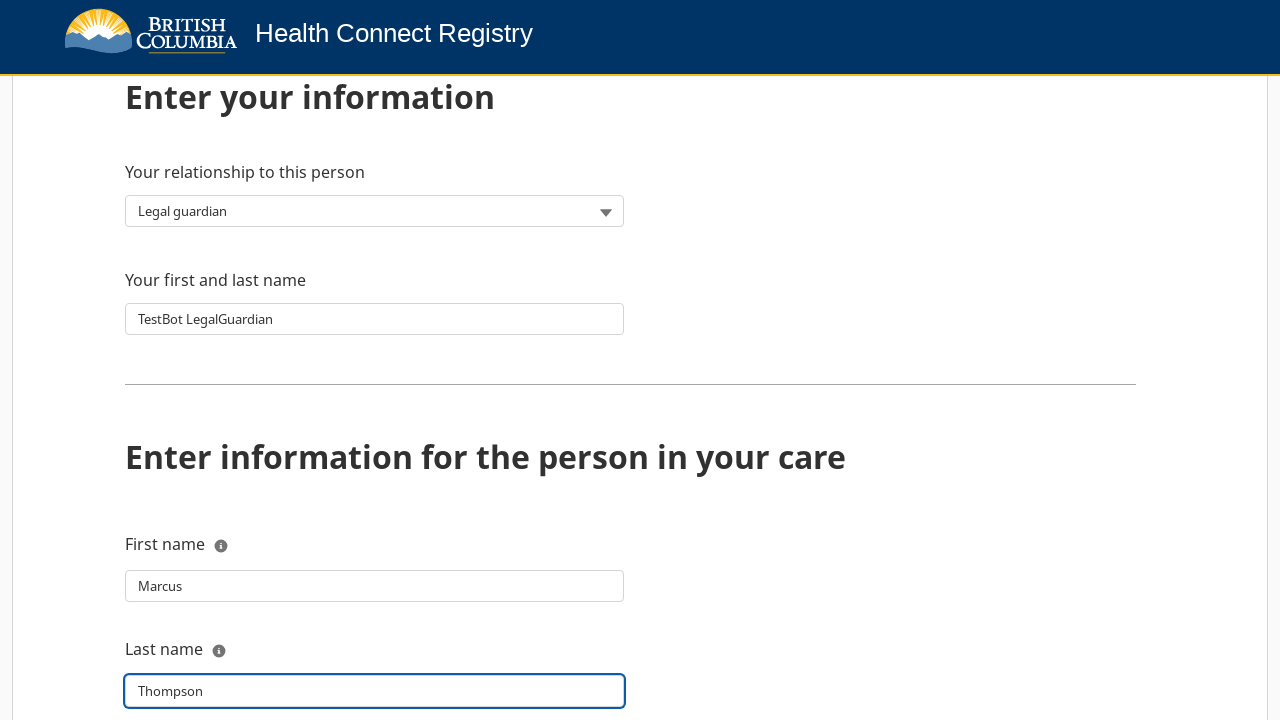

Clicked on PHN field at (375, 430) on internal:label="Personal Health Number (PHN)"s
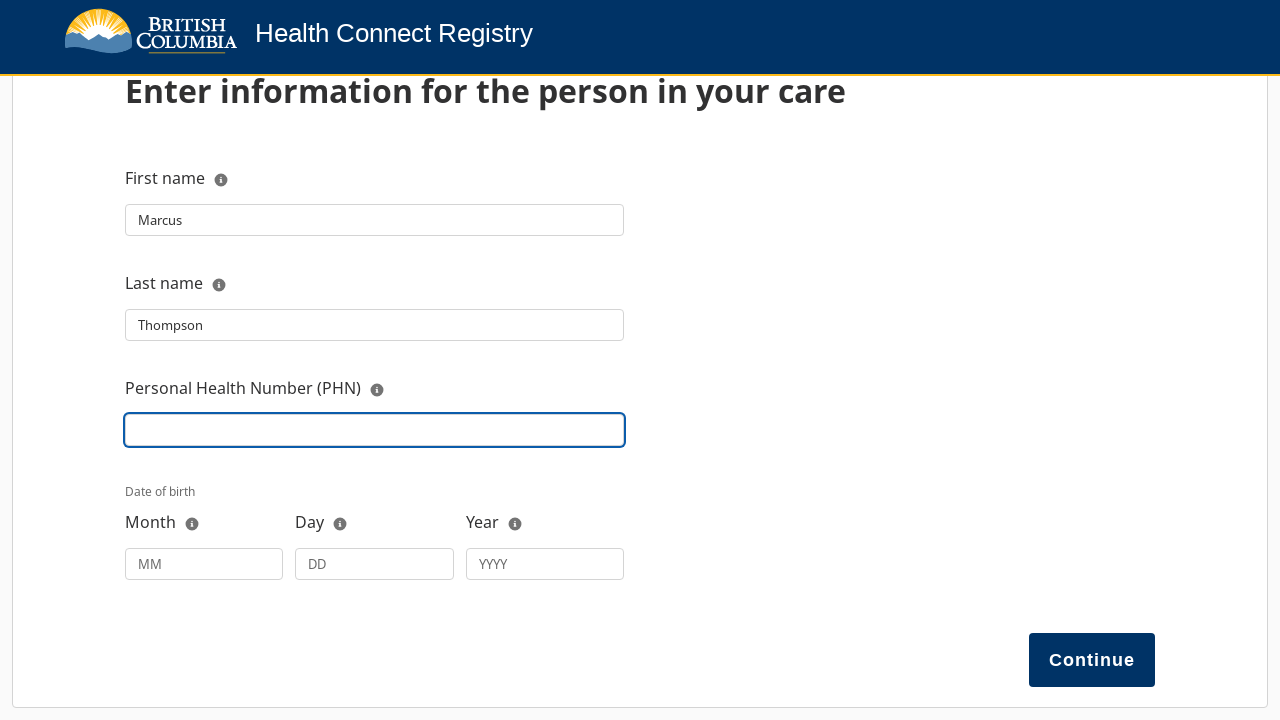

Filled Personal Health Number with '9873026889' on internal:label="Personal Health Number (PHN)"s
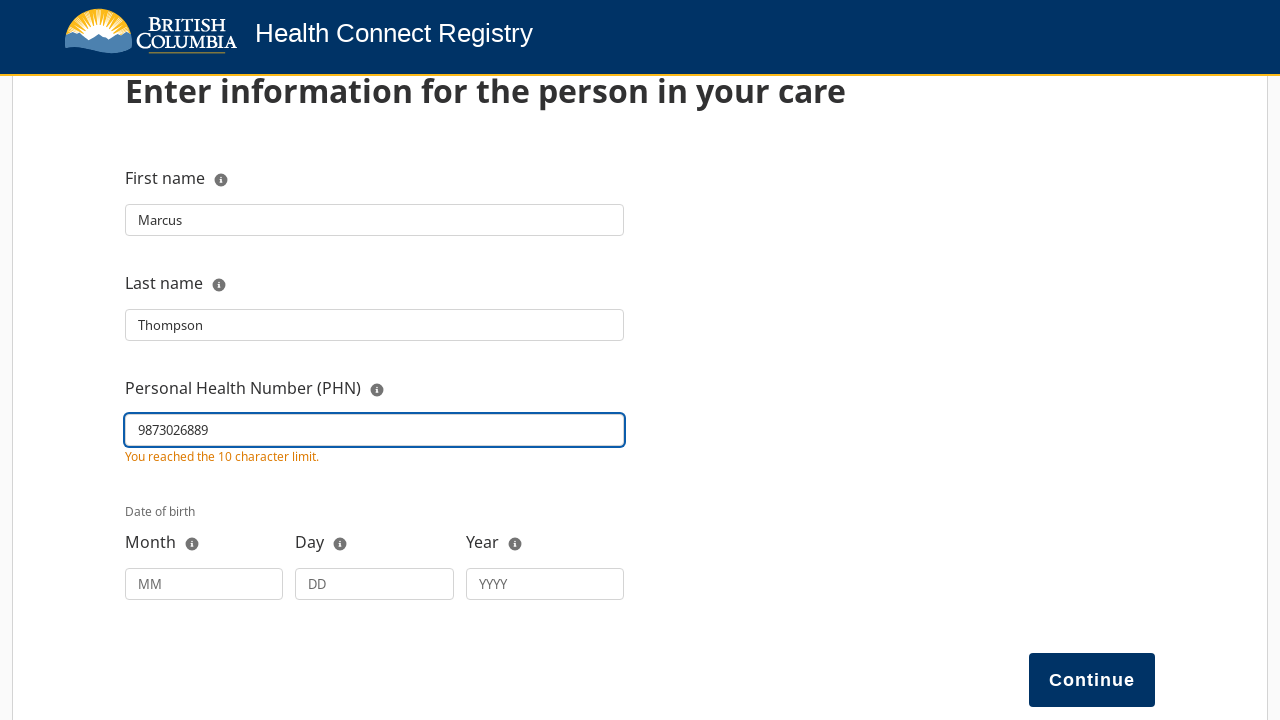

Clicked on date of birth month field at (204, 584) on internal:attr=[placeholder="MM"i]
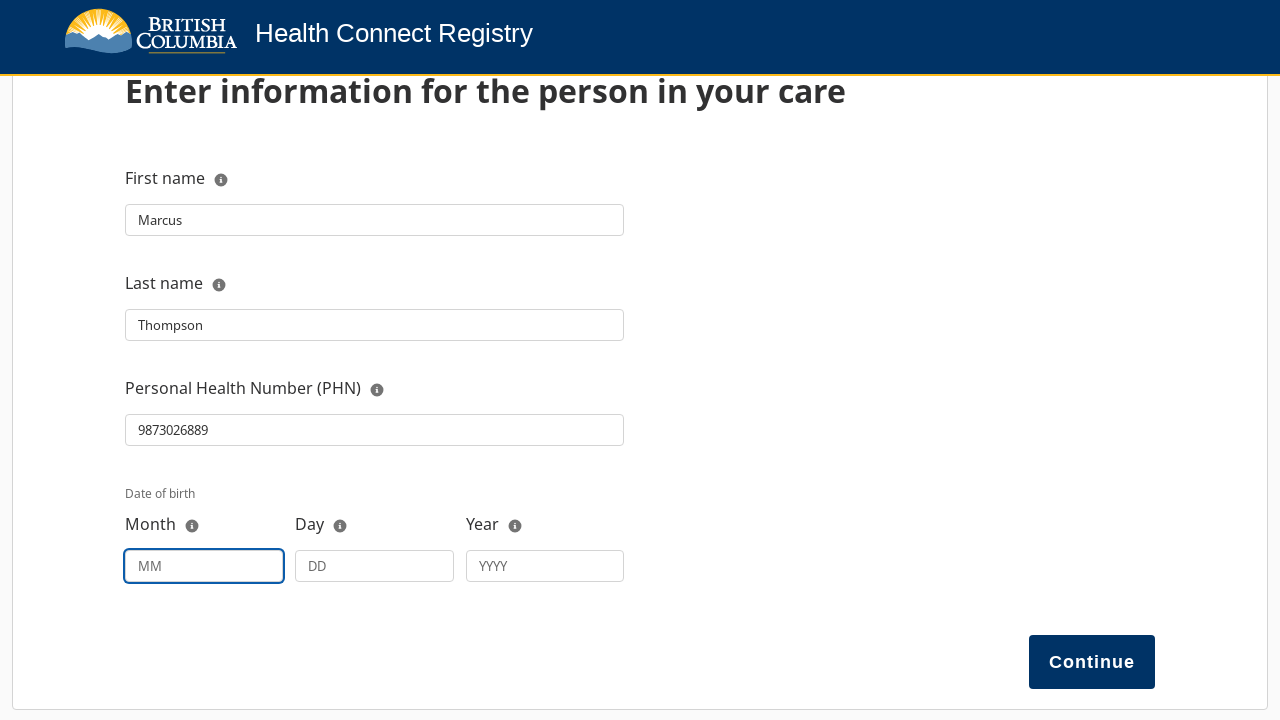

Filled birth month with '03' on internal:attr=[placeholder="MM"i]
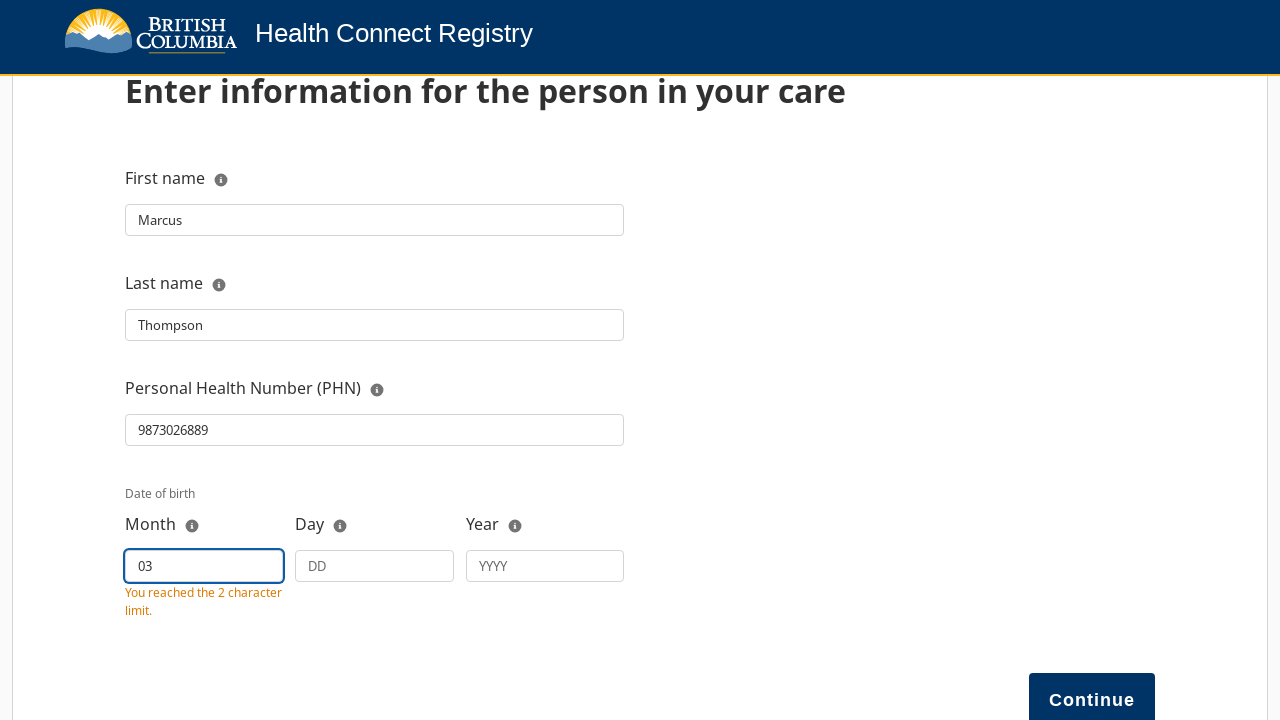

Clicked on date of birth day field at (375, 566) on internal:attr=[placeholder="DD"i]
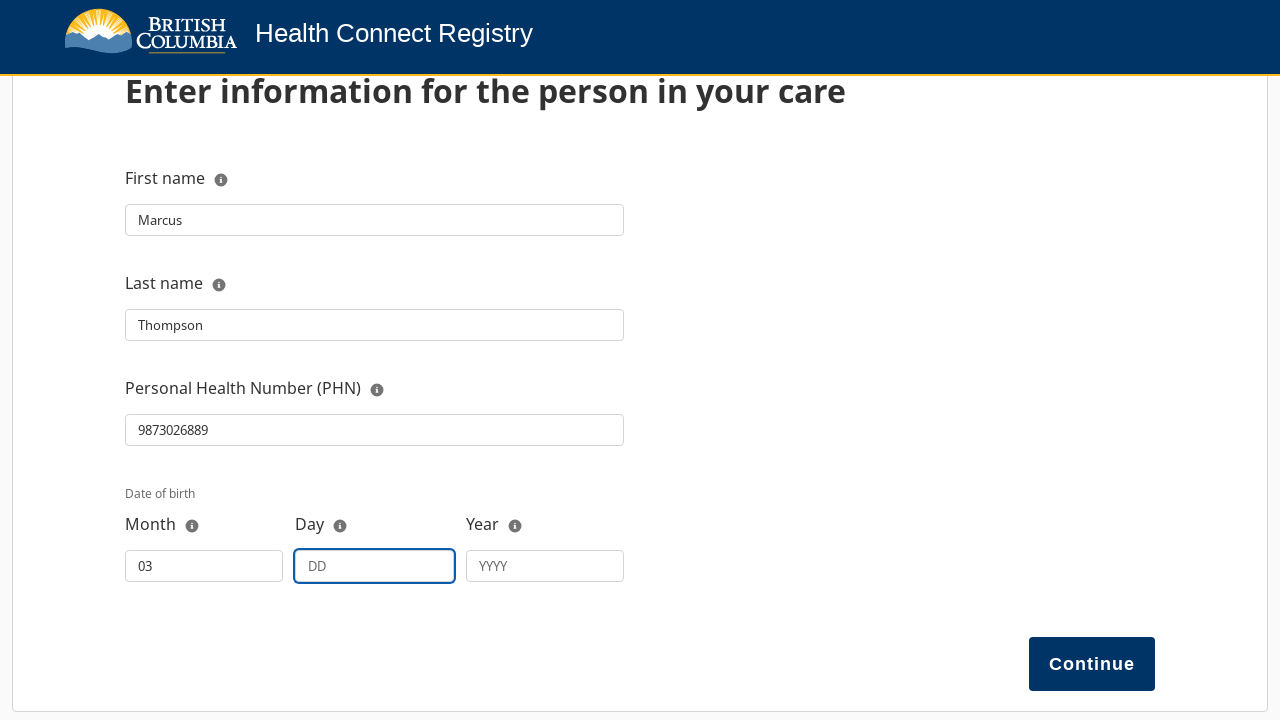

Filled birth day with '15' on internal:attr=[placeholder="DD"i]
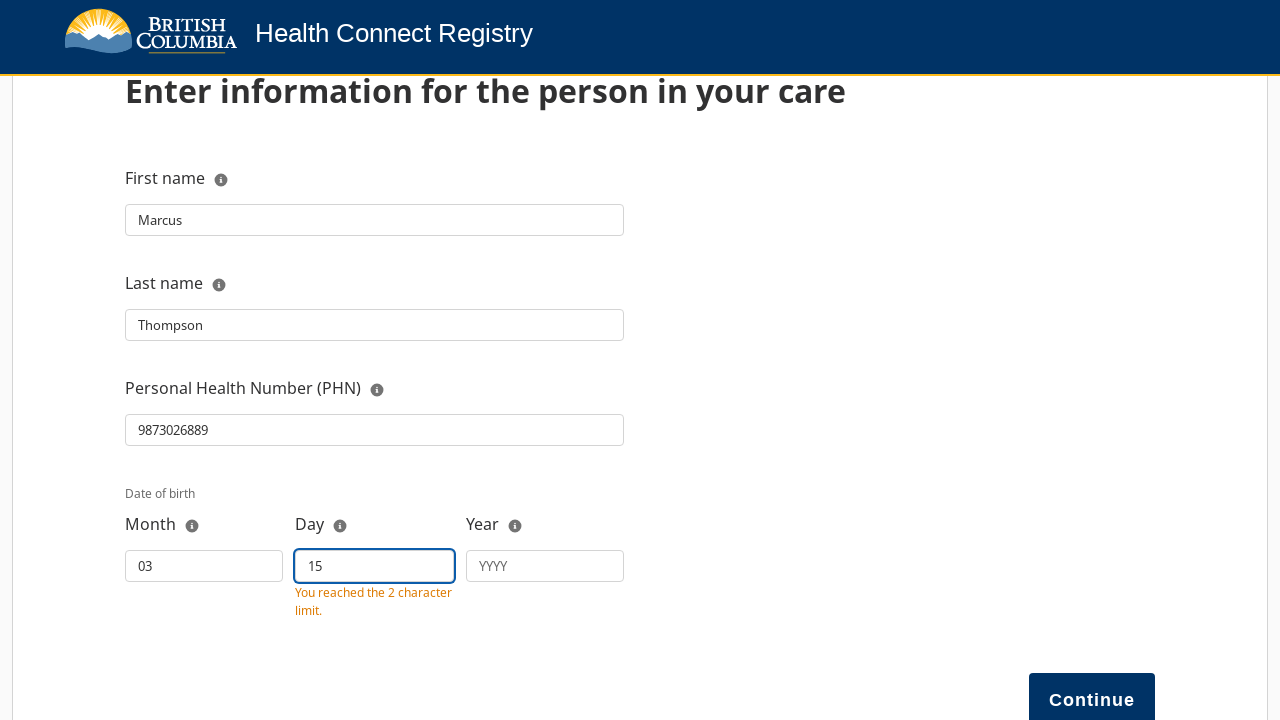

Clicked on date of birth year field at (545, 566) on internal:attr=[placeholder="YYYY"i]
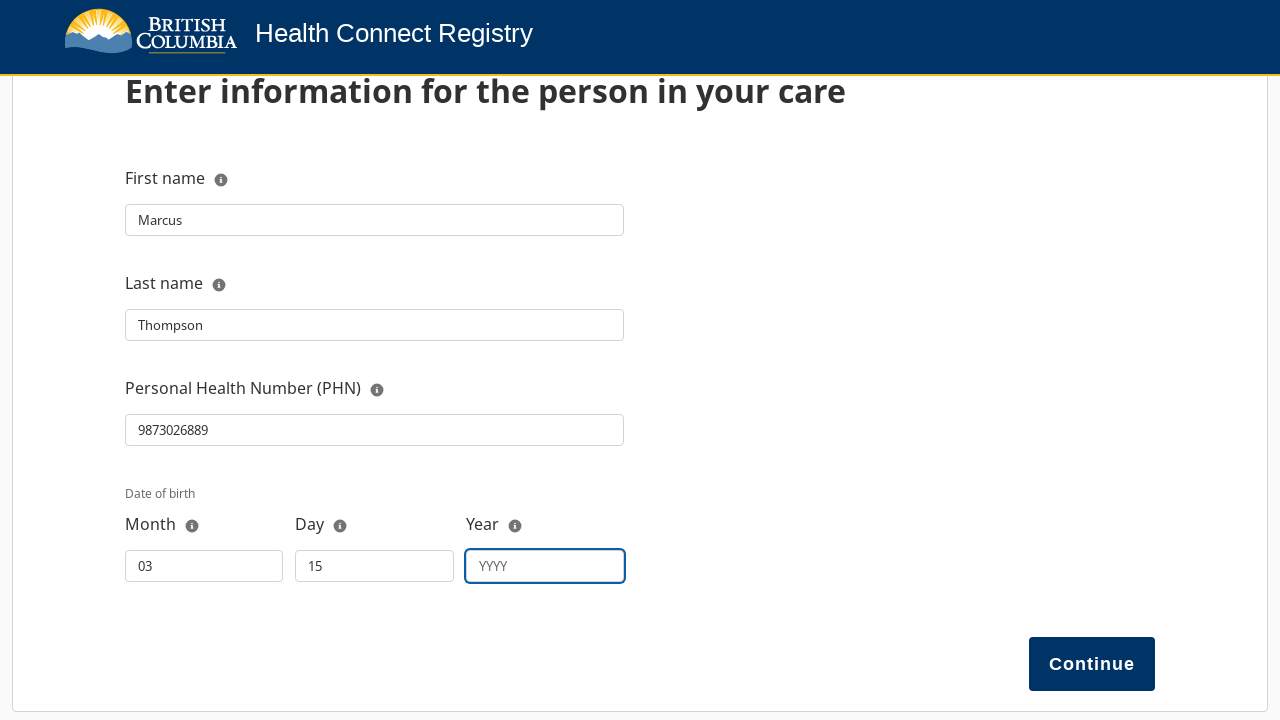

Filled birth year with '1985' on internal:attr=[placeholder="YYYY"i]
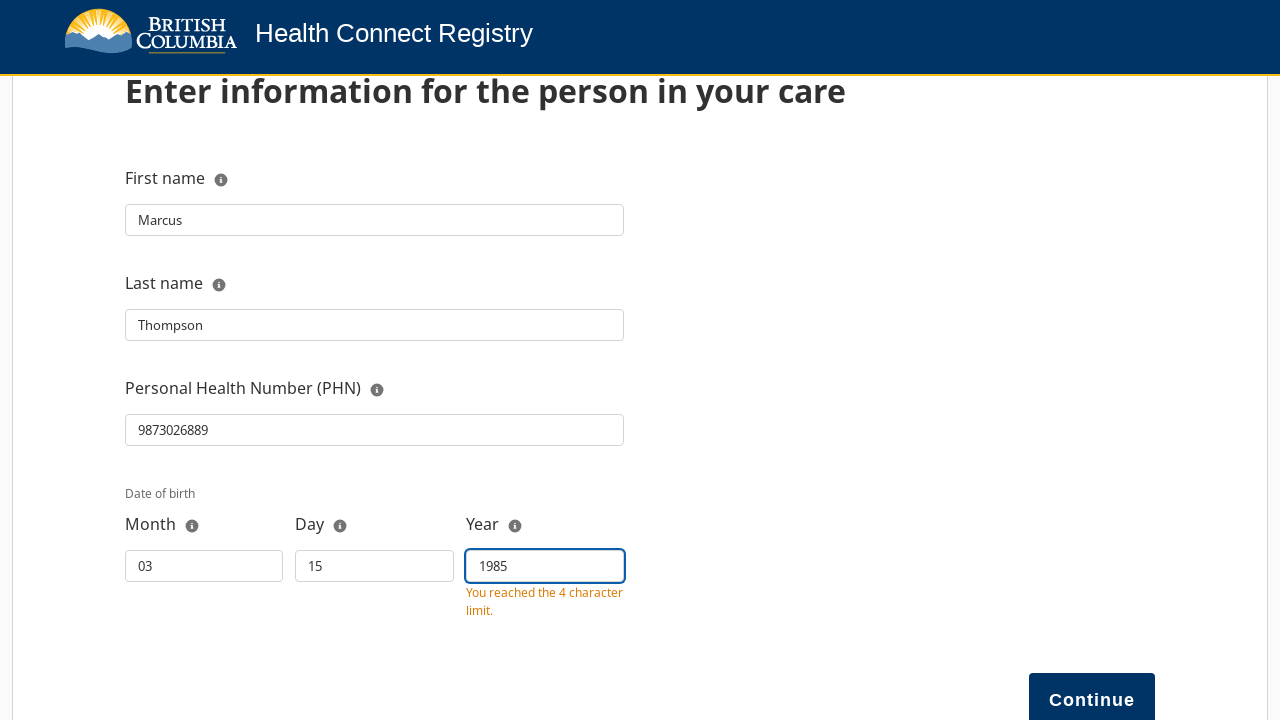

Clicked Continue button to proceed to next step at (1092, 693) on internal:role=button[name="Continue"i]
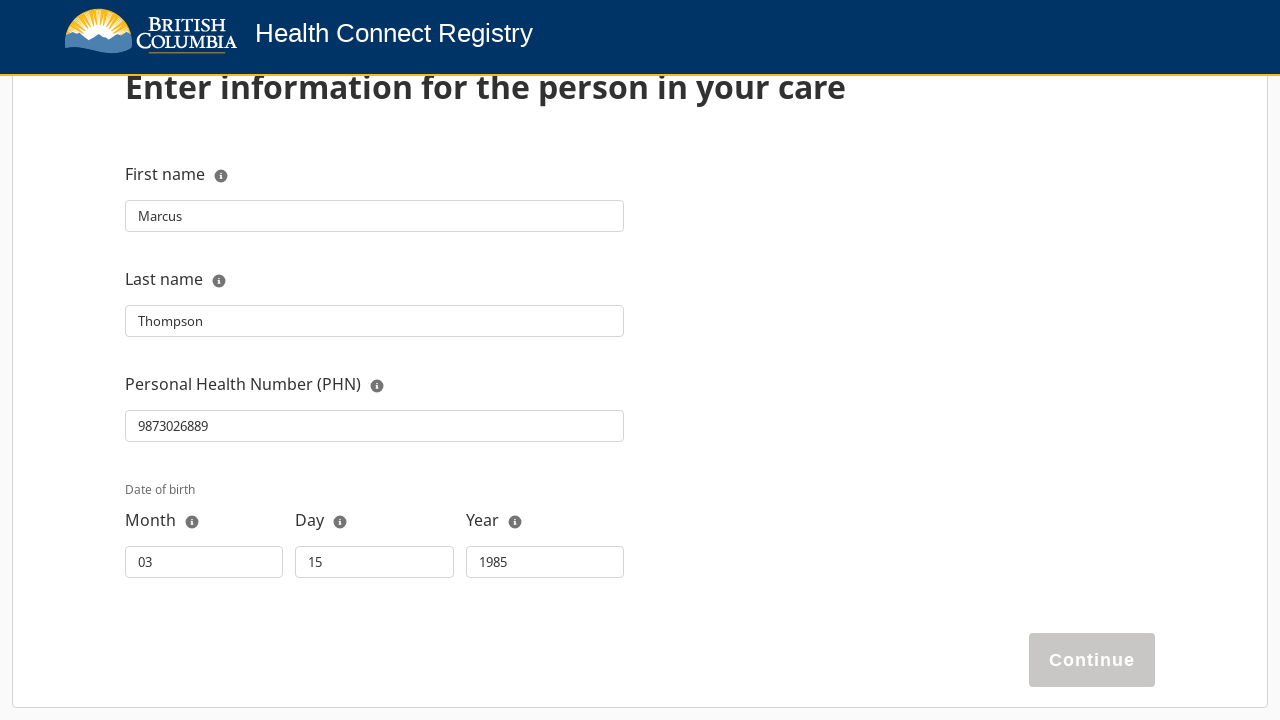

Clicked Continue button again to proceed to final step at (1092, 660) on internal:role=button[name="Continue"i]
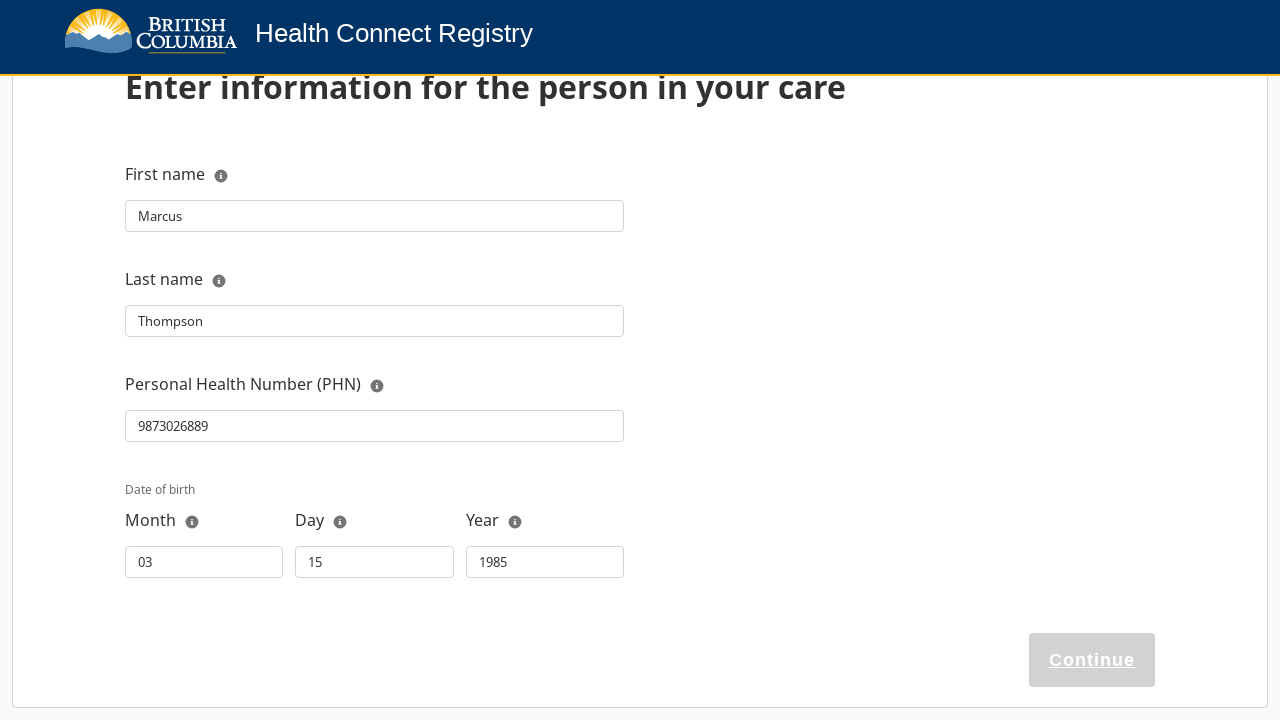

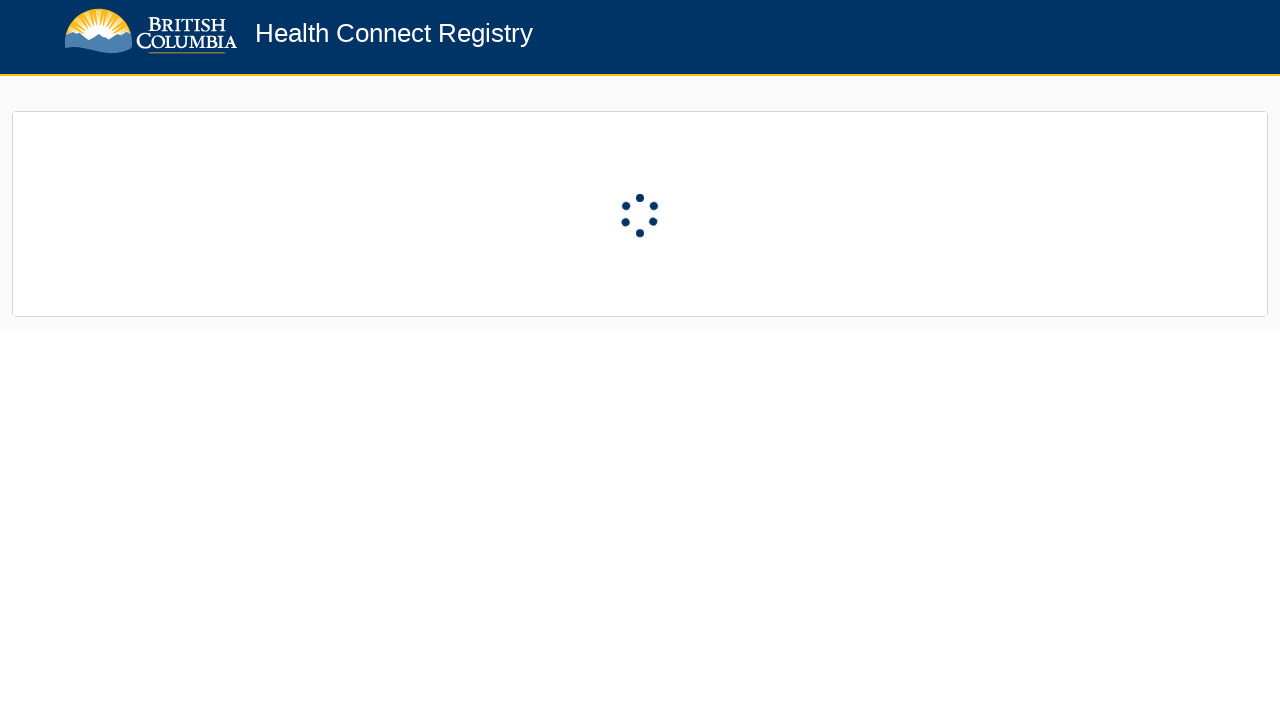